Tests checkbox functionality by clicking three different checkboxes

Starting URL: https://rahulshettyacademy.com/AutomationPractice/

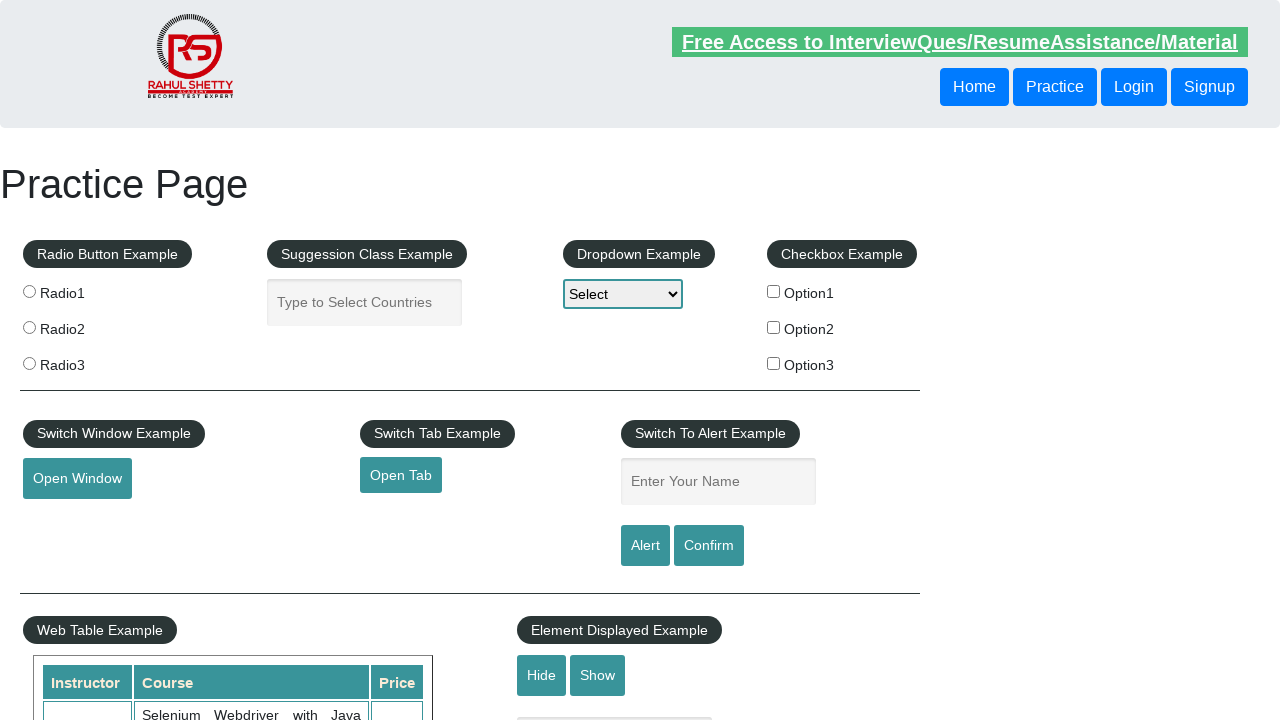

Clicked first checkbox (checkBoxOption1) at (774, 291) on input#checkBoxOption1
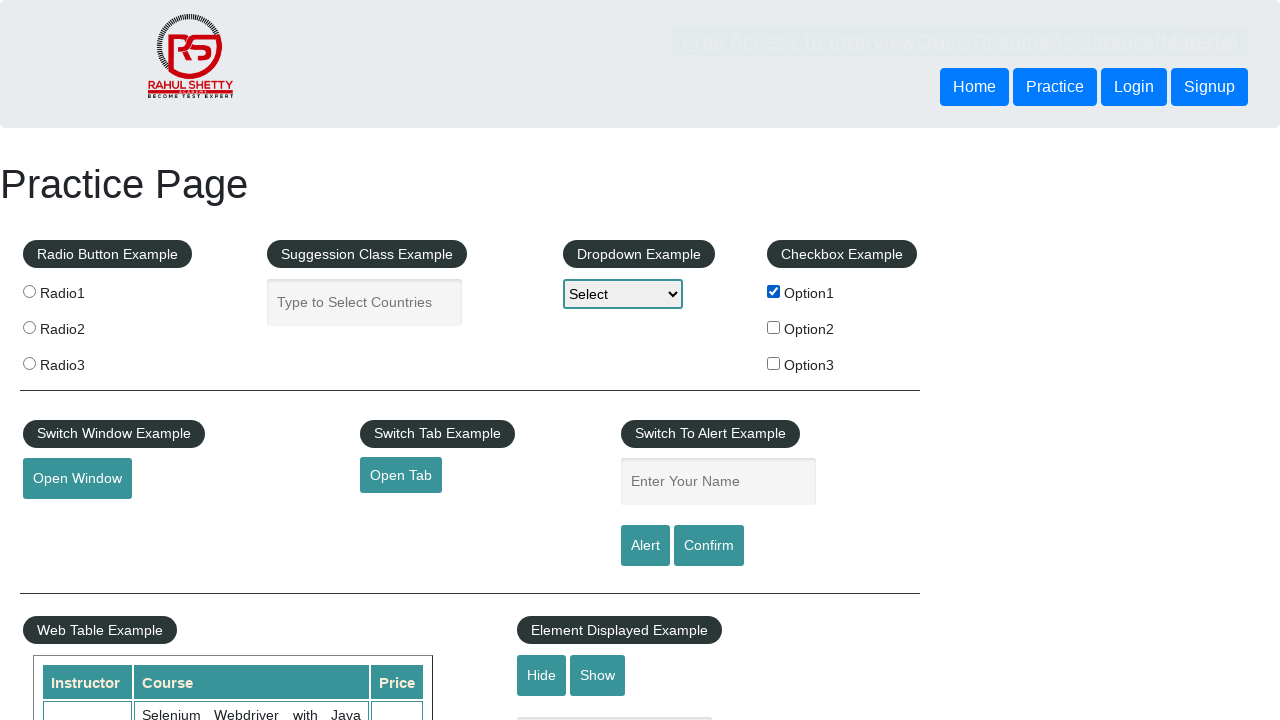

Clicked second checkbox (checkBoxOption2) at (774, 327) on input#checkBoxOption2
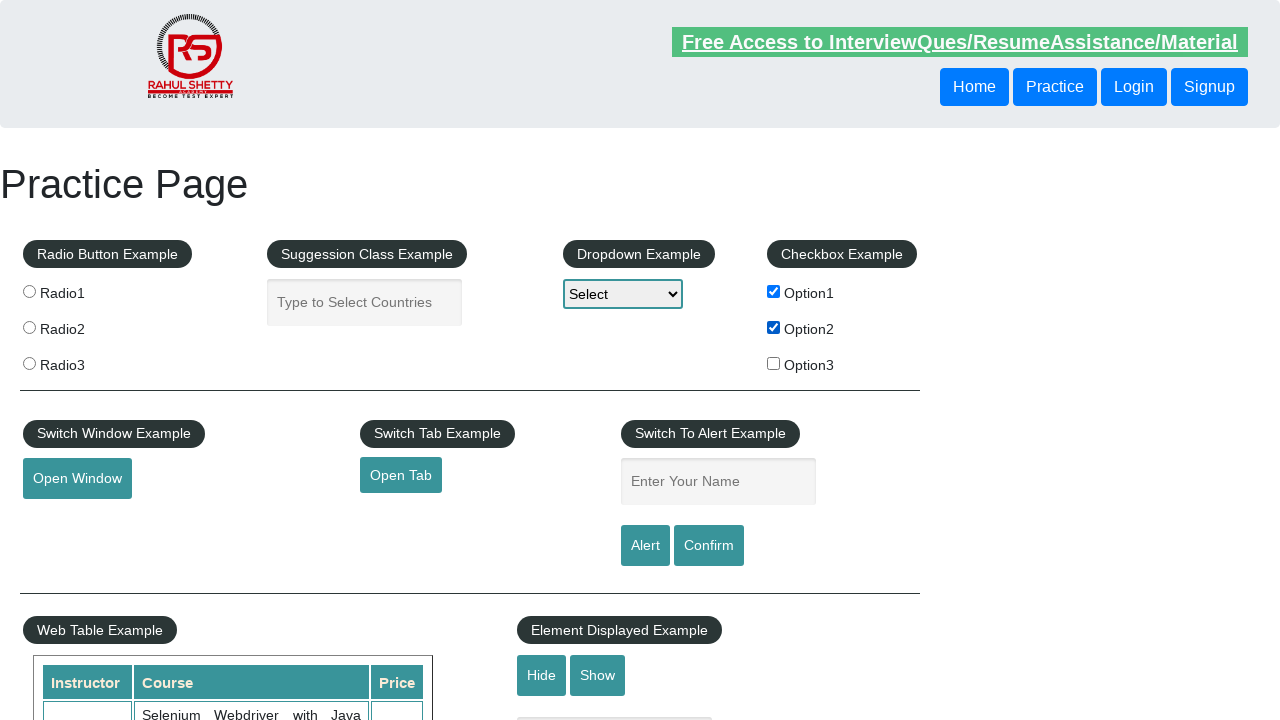

Clicked third checkbox (checkBoxOption3) at (774, 363) on input#checkBoxOption3
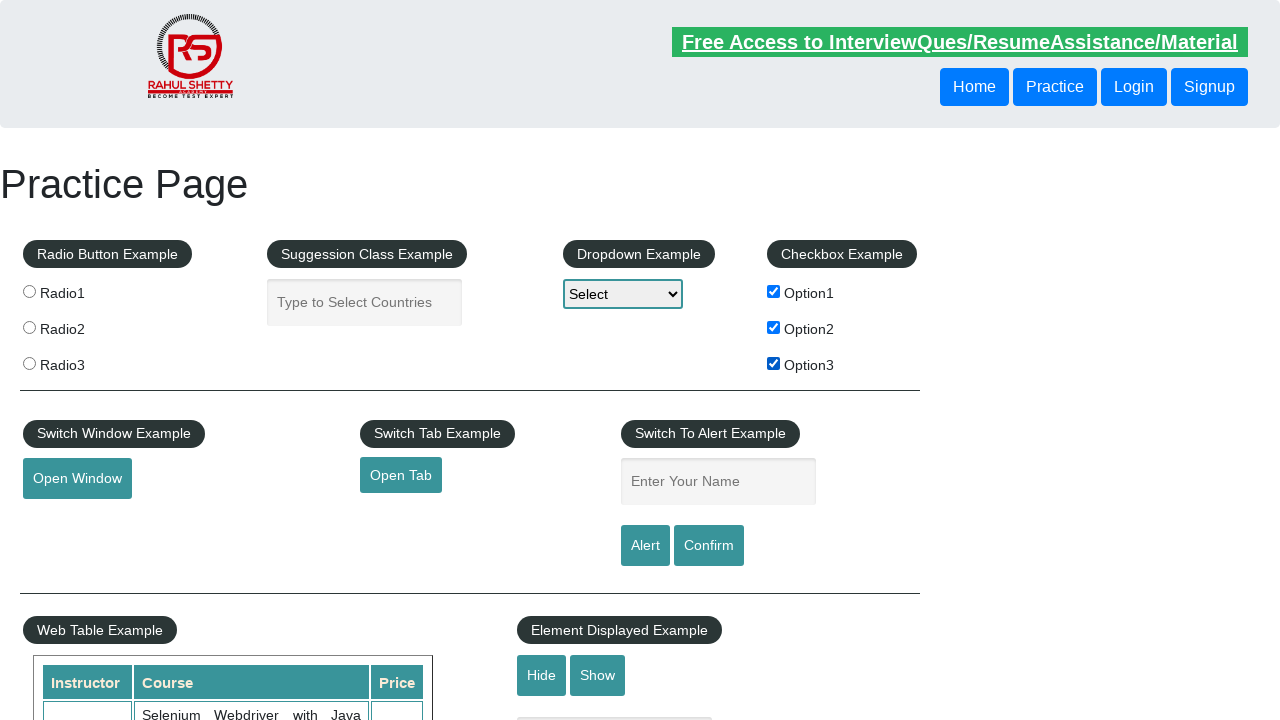

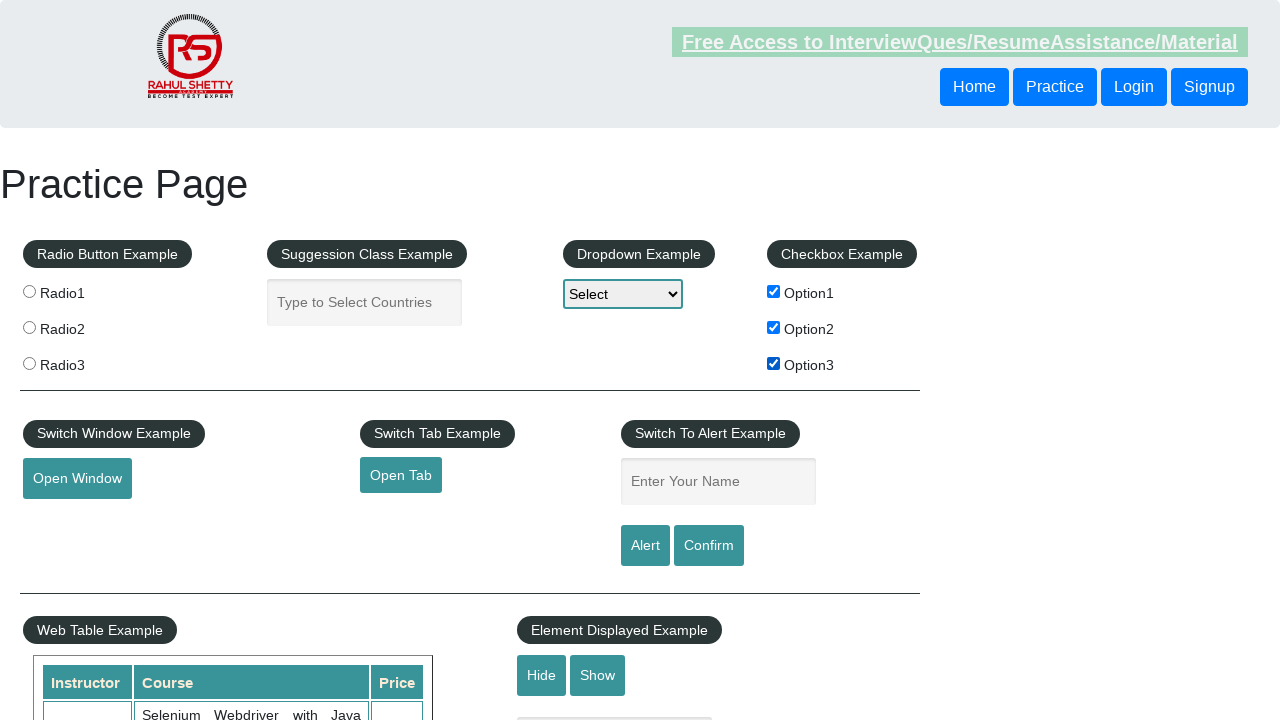